Fills out a form with various data types, leaving zip code empty, submits the form, and validates field colors for form validation feedback

Starting URL: https://bonigarcia.dev/selenium-webdriver-java/data-types.html

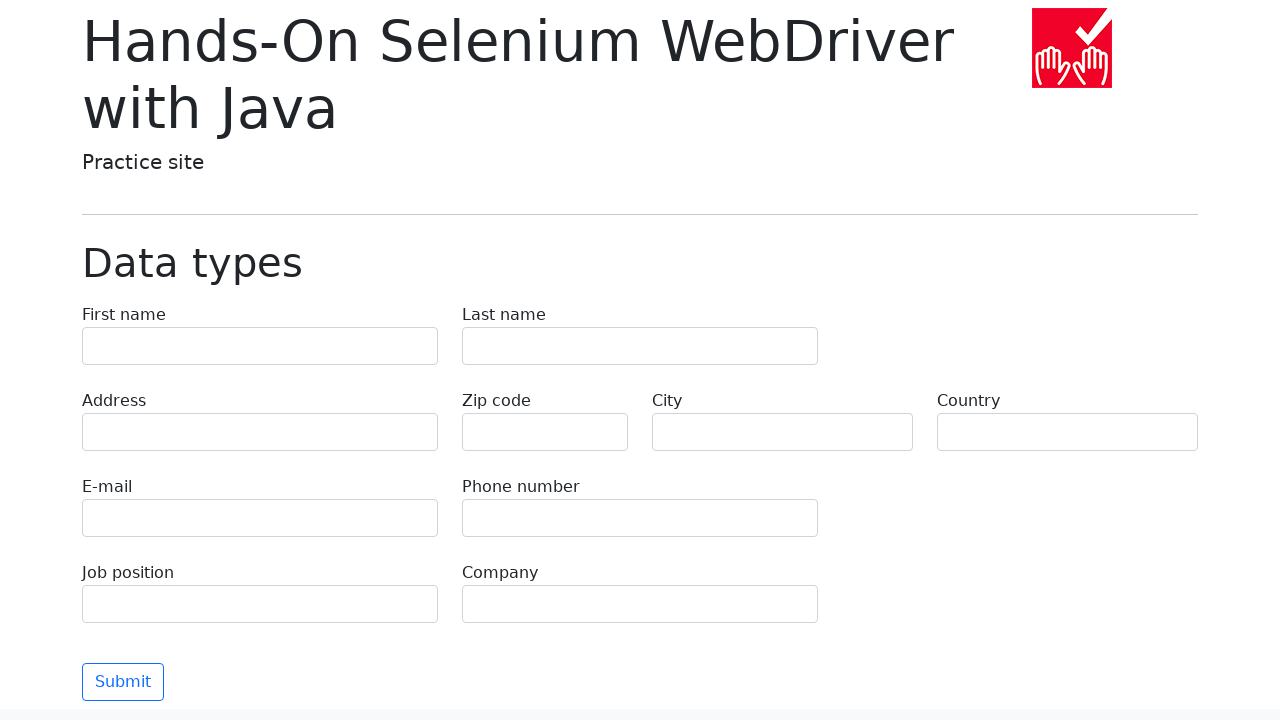

Filled first name field with 'Иван' on input[name='first-name']
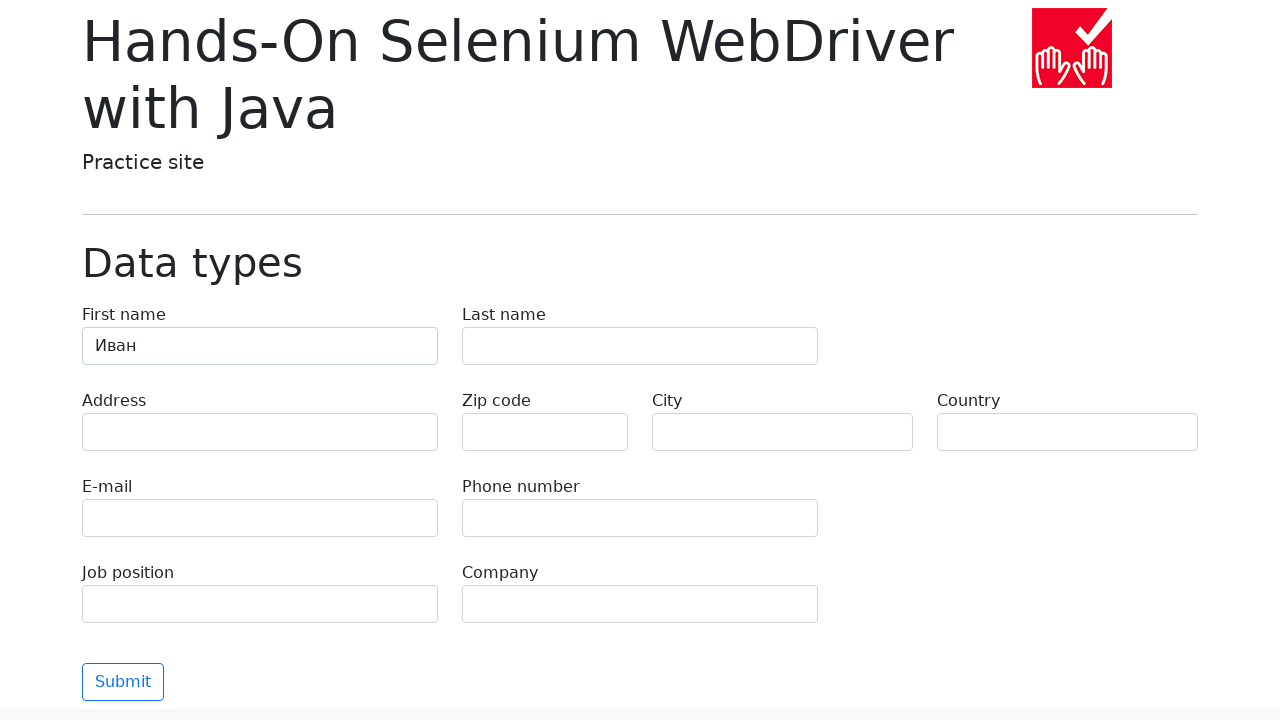

Filled last name field with 'Петров' on input[name='last-name']
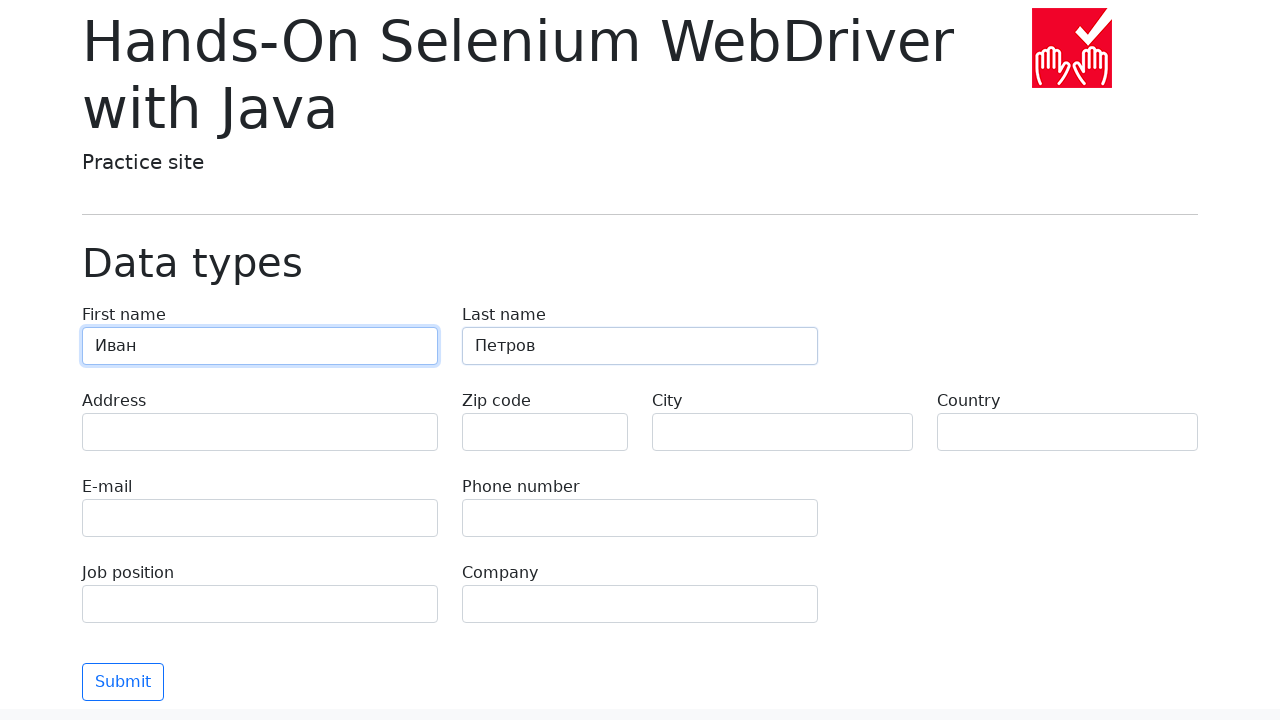

Filled address field with 'Ленина, 55-3' on input[name='address']
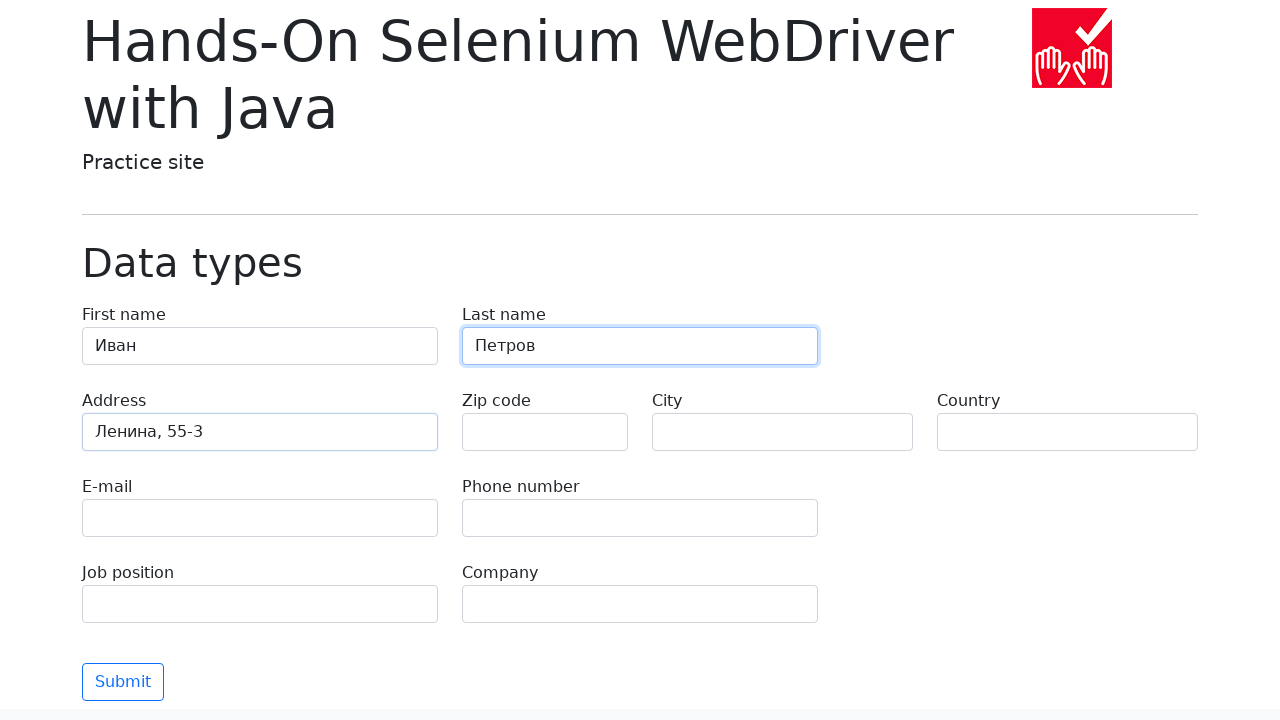

Left zip code field empty intentionally on input[name='zip-code']
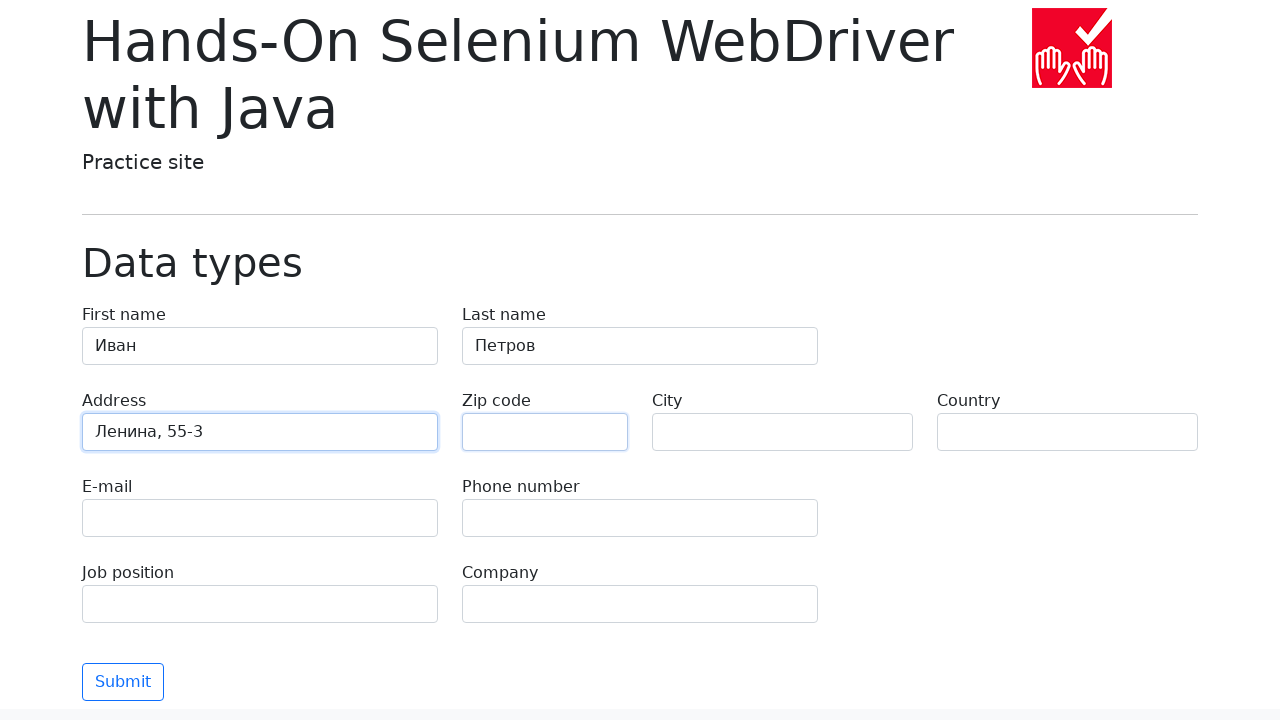

Filled city field with 'Москва' on input[name='city']
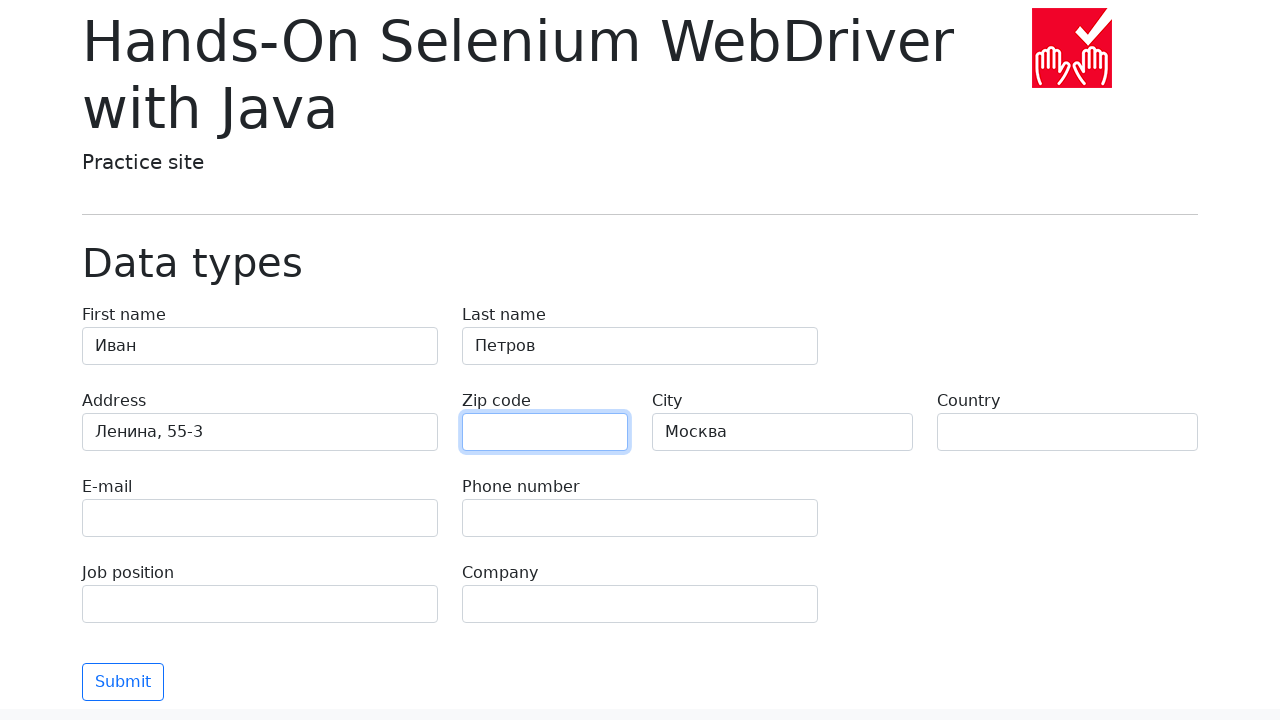

Filled country field with 'Россия' on input[name='country']
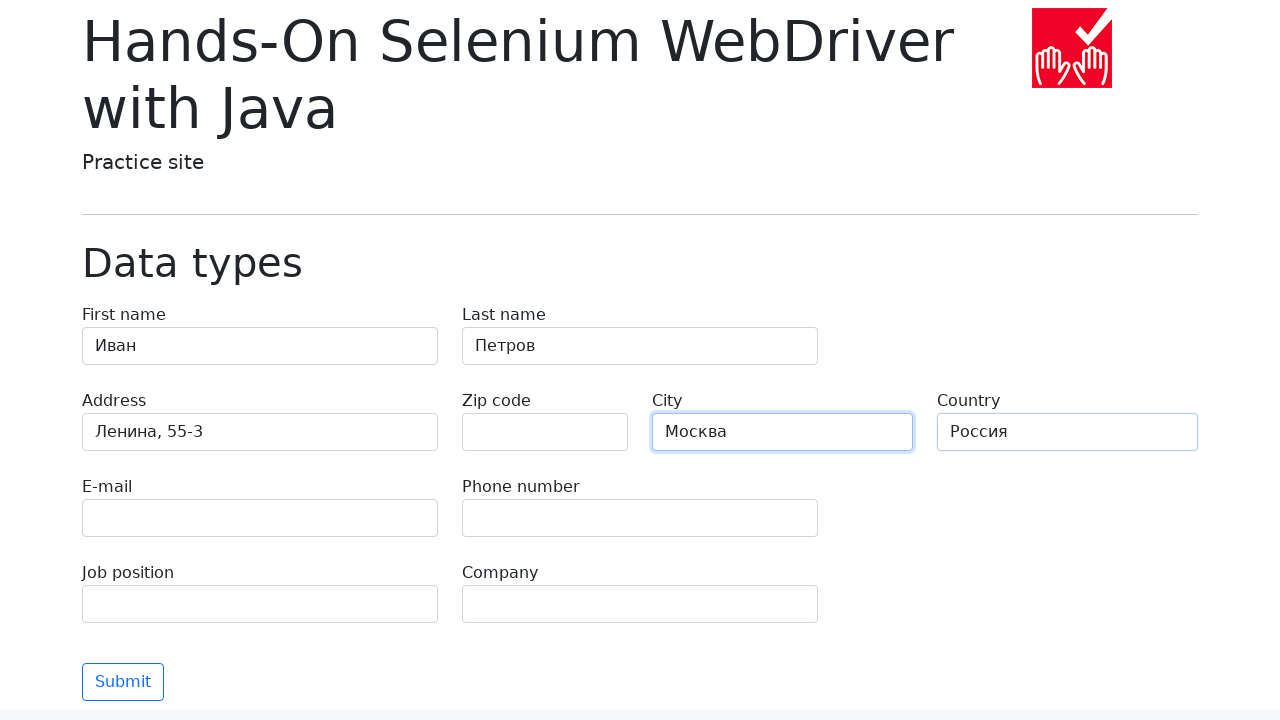

Filled email field with 'test@skypro.com' on input[name='e-mail']
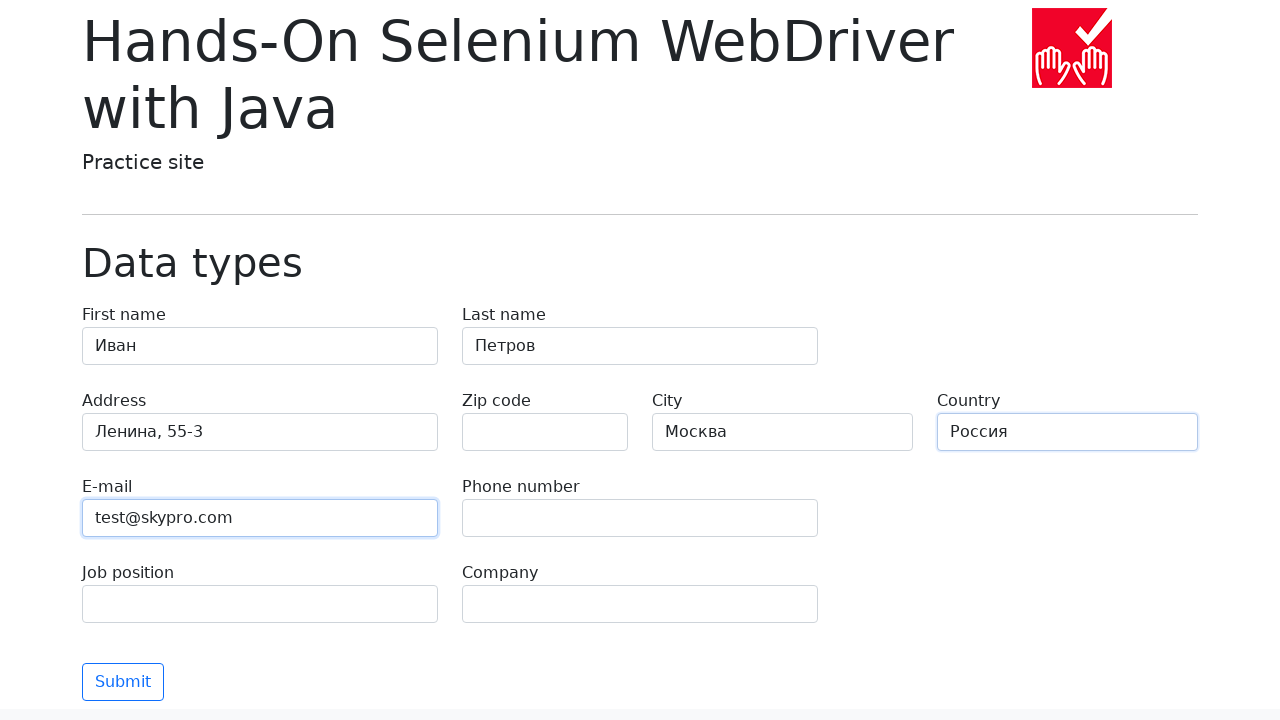

Filled phone number field with '+7985899998787' on input[name='phone']
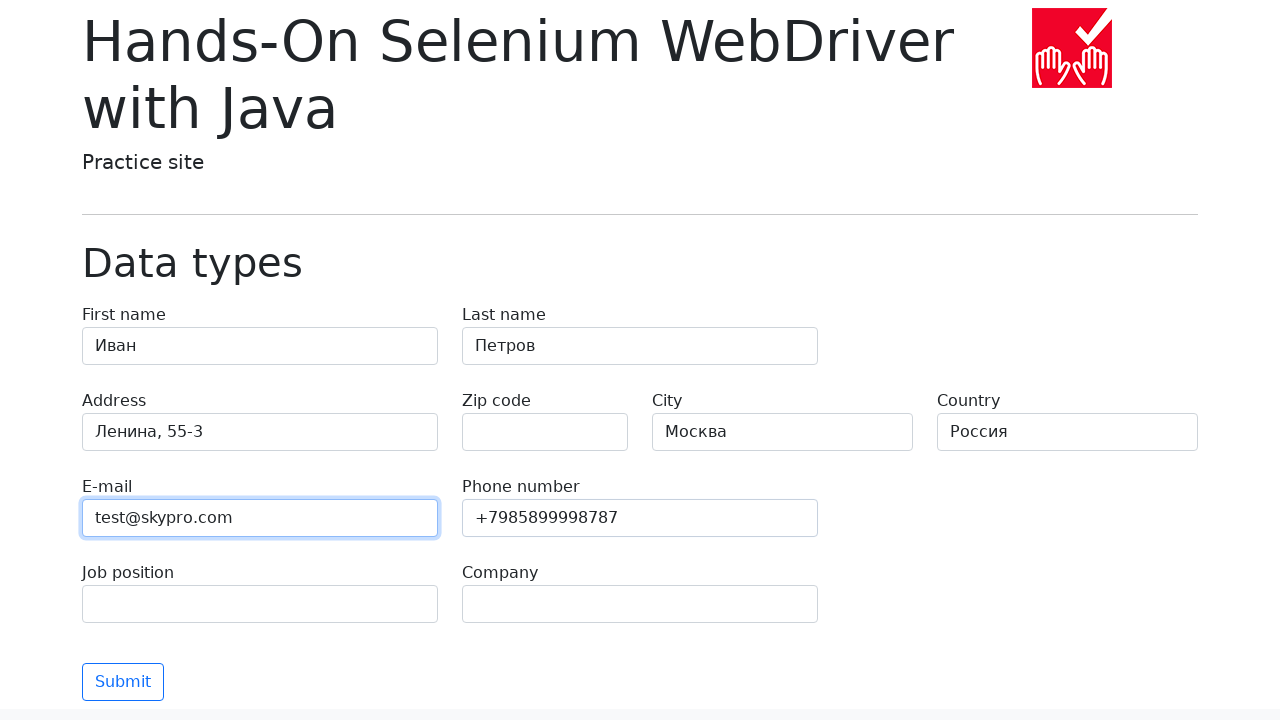

Filled job position field with 'QA' on input[name='job-position']
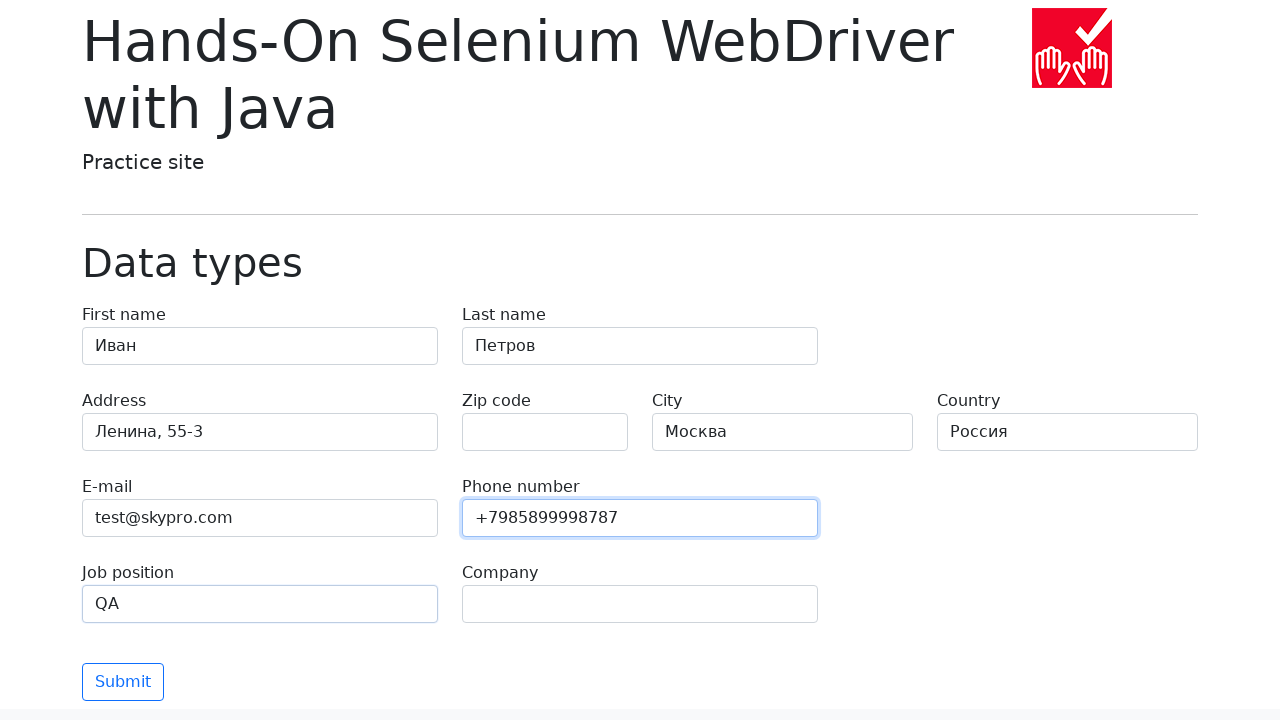

Filled company field with 'SkyPro' on input[name='company']
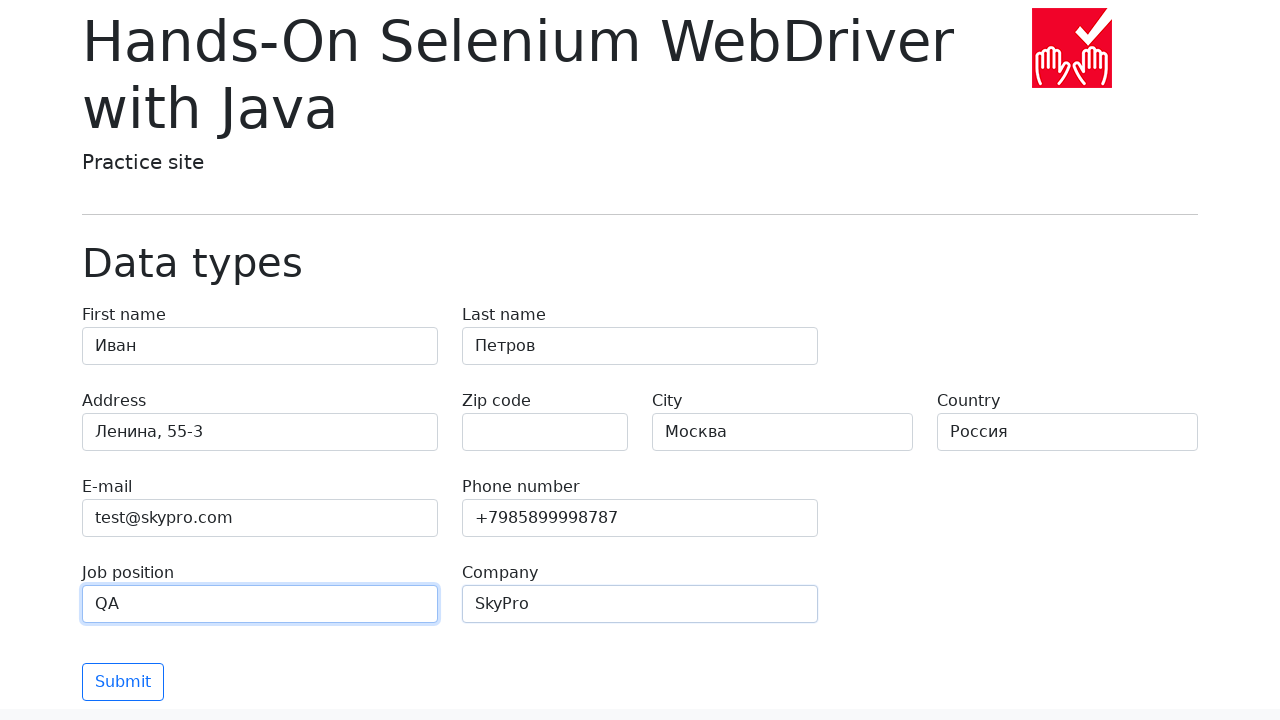

Clicked submit button to submit the form at (123, 682) on button[type="submit"]
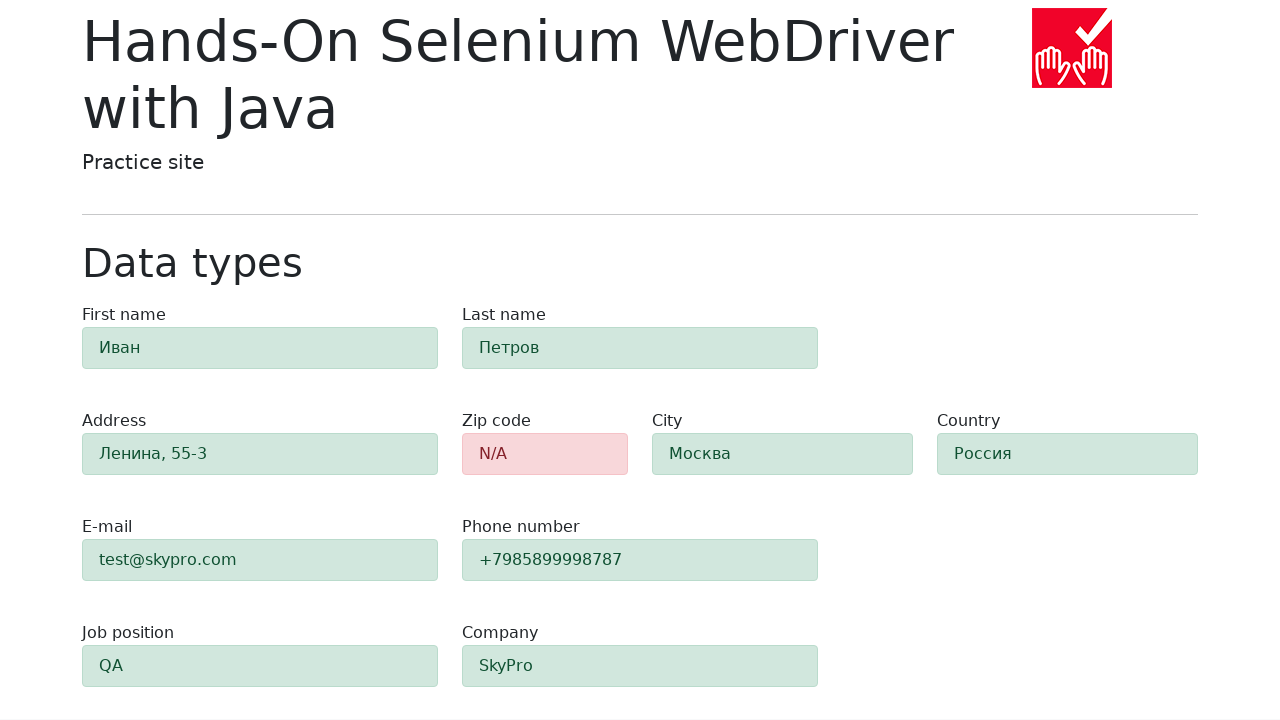

Waited 1000ms for form validation to complete
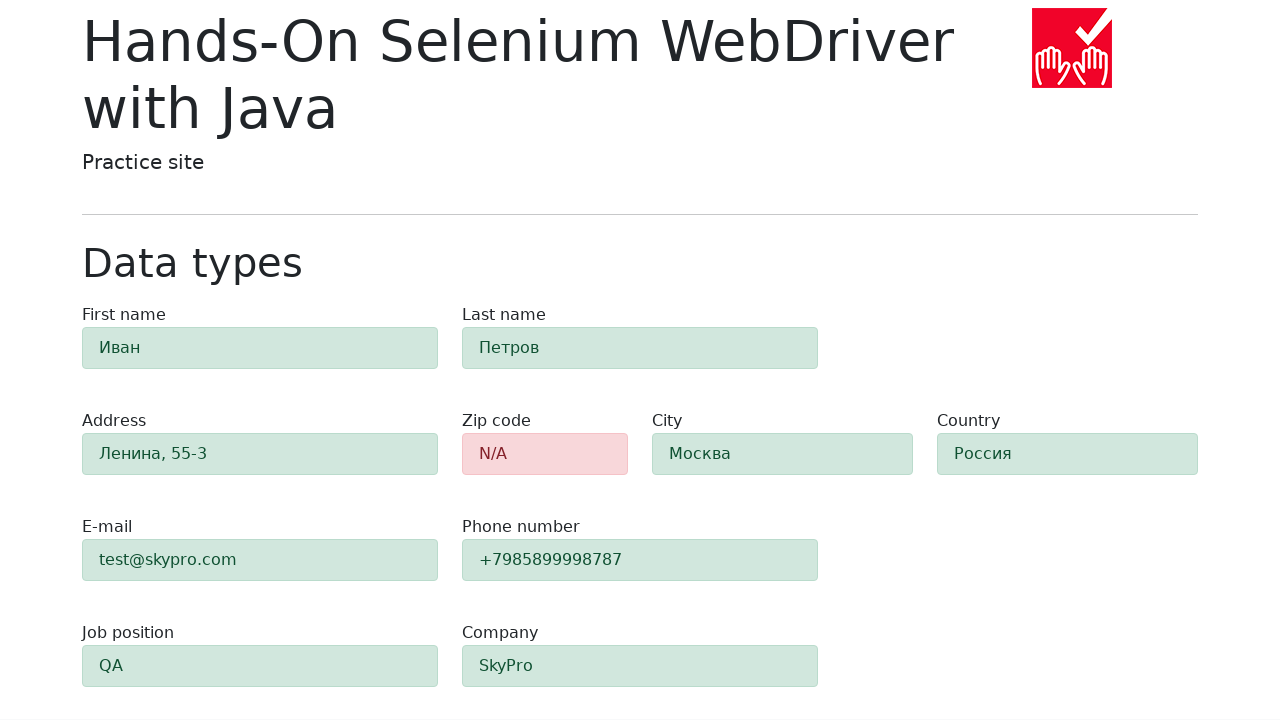

Evaluated zip code field background color for validation feedback
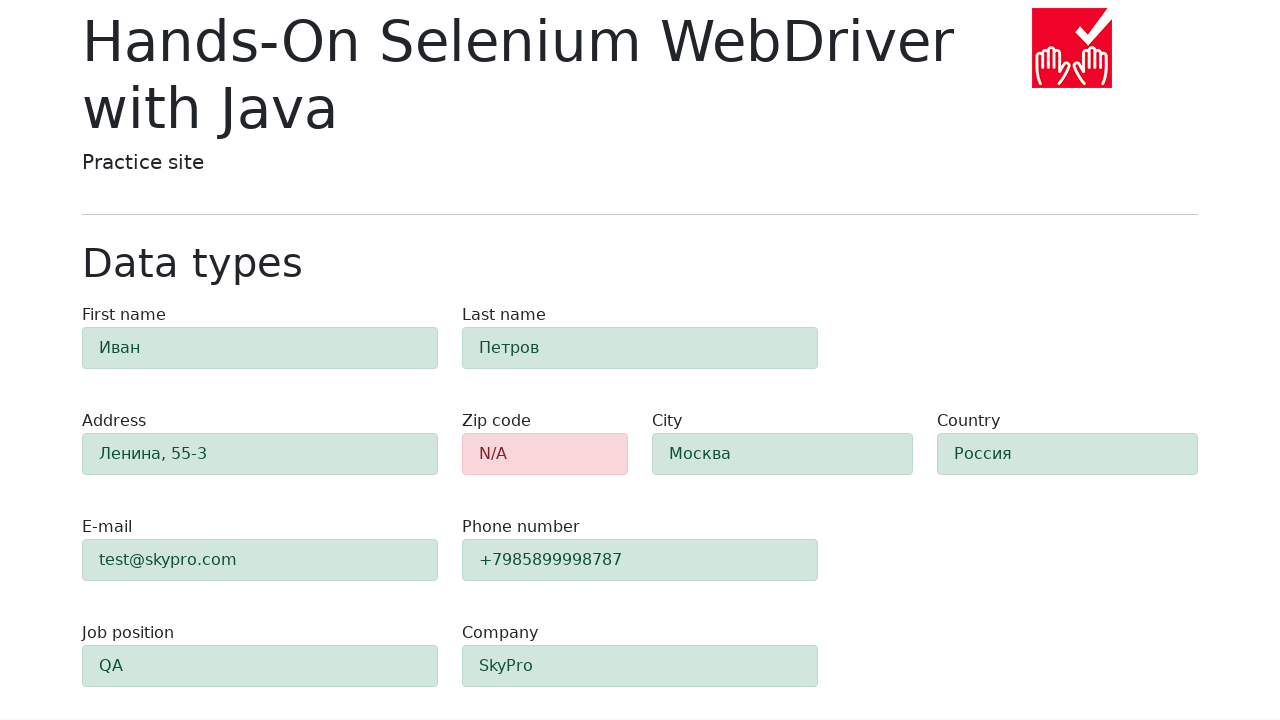

Evaluated first name field background color for validation feedback
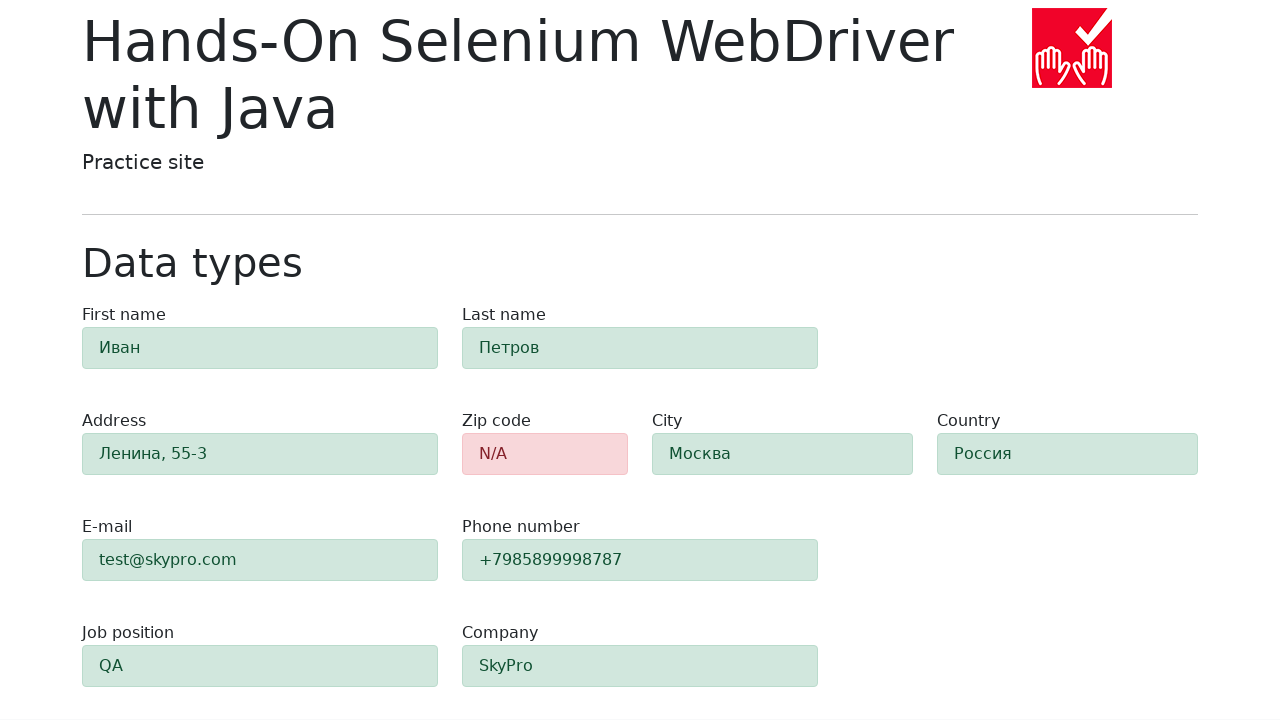

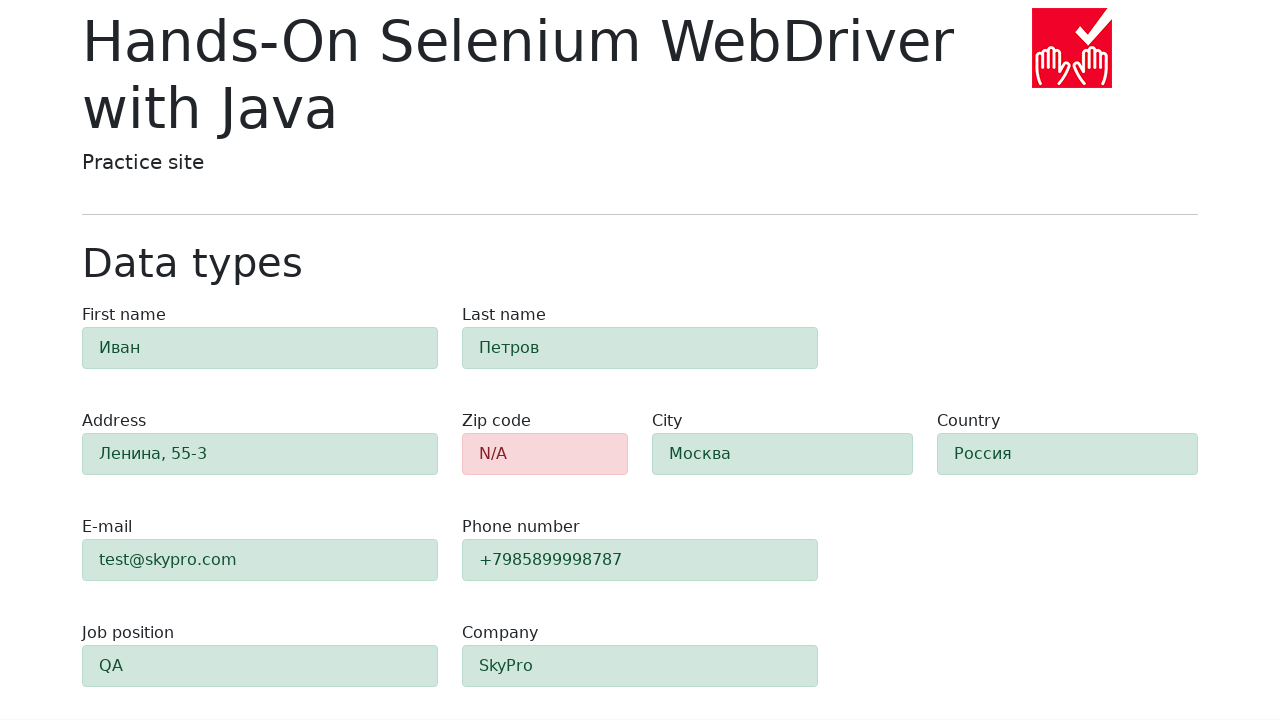